Tests that the Clear completed button is hidden when there are no completed items

Starting URL: https://demo.playwright.dev/todomvc

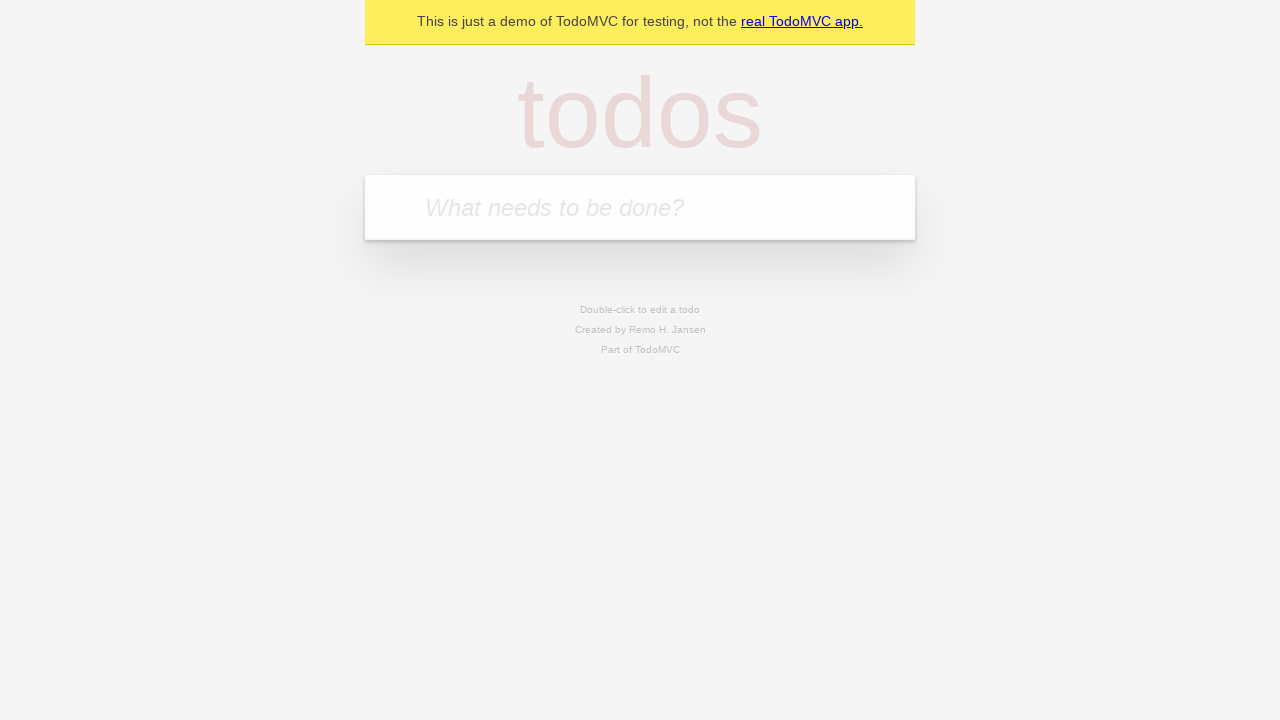

Filled todo input with 'buy some cheese' on internal:attr=[placeholder="What needs to be done?"i]
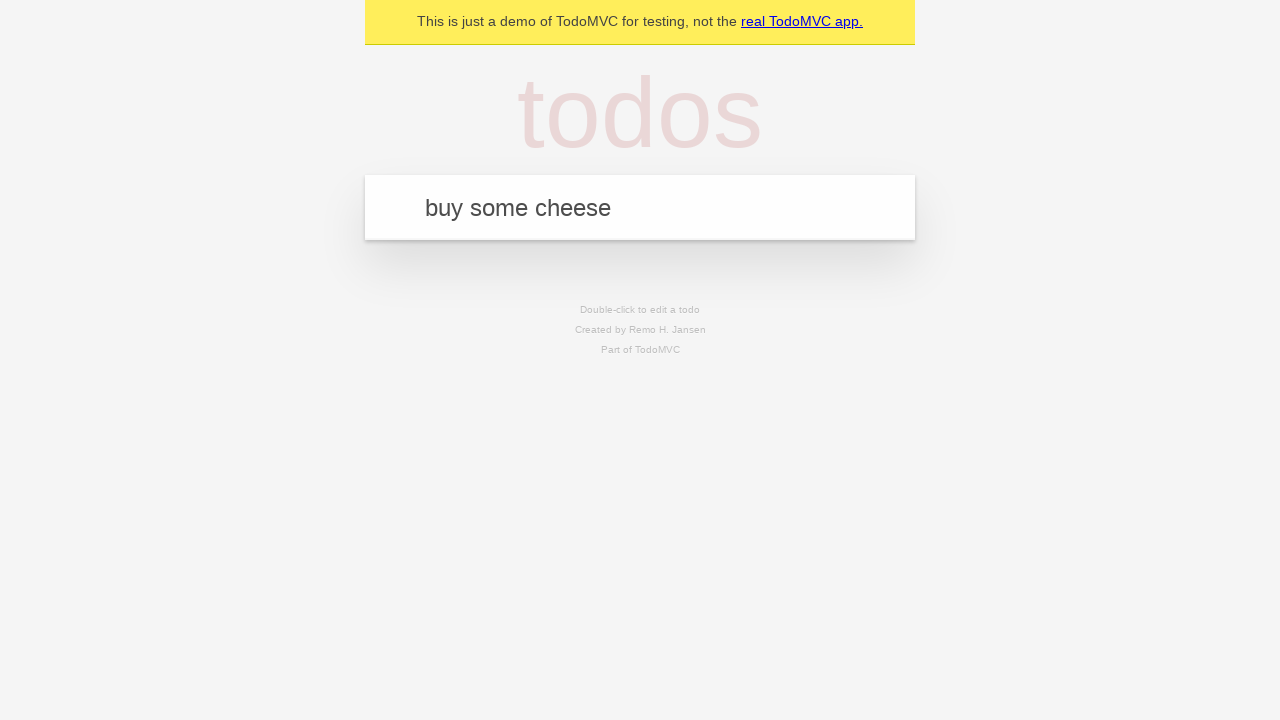

Pressed Enter to add first todo on internal:attr=[placeholder="What needs to be done?"i]
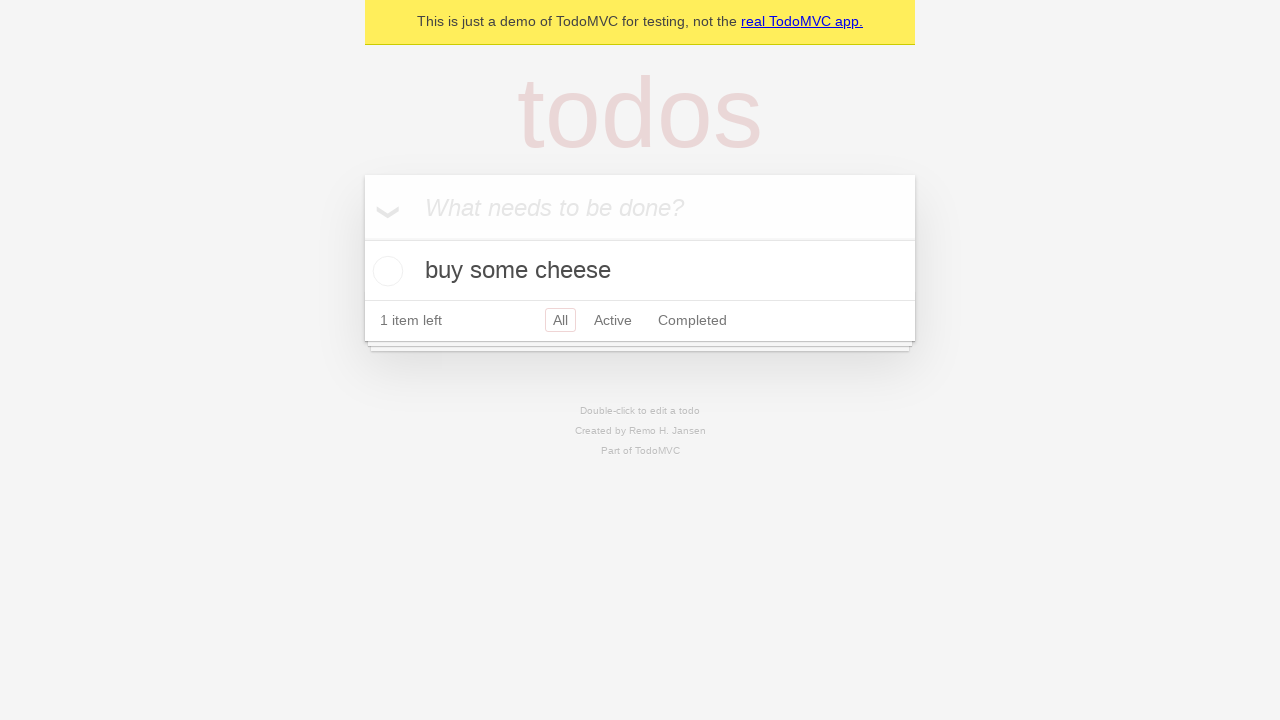

Filled todo input with 'feed the cat' on internal:attr=[placeholder="What needs to be done?"i]
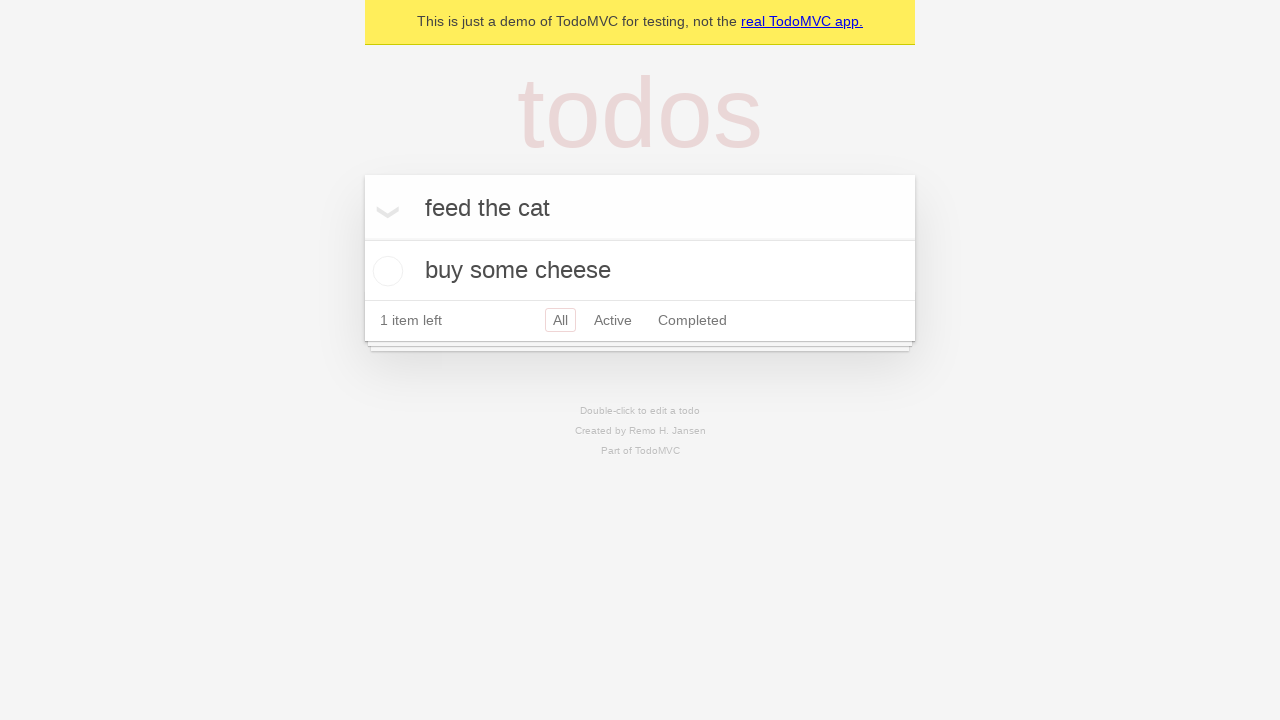

Pressed Enter to add second todo on internal:attr=[placeholder="What needs to be done?"i]
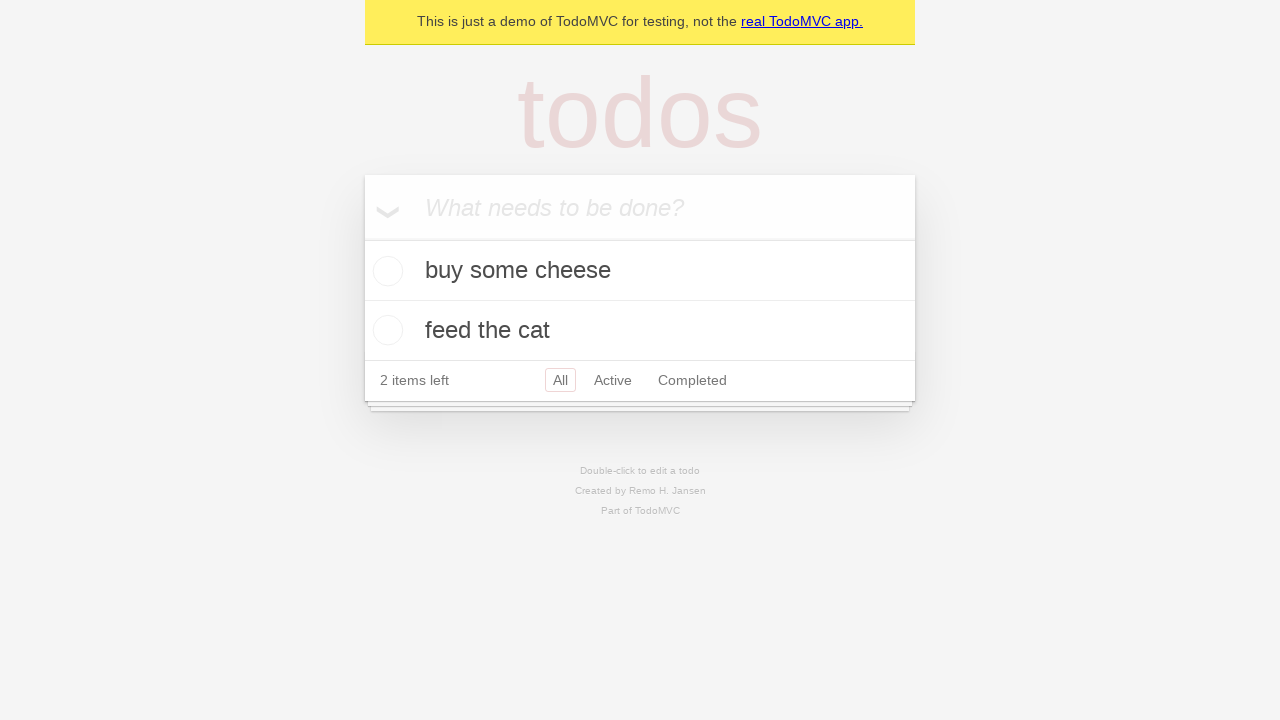

Filled todo input with 'book a doctors appointment' on internal:attr=[placeholder="What needs to be done?"i]
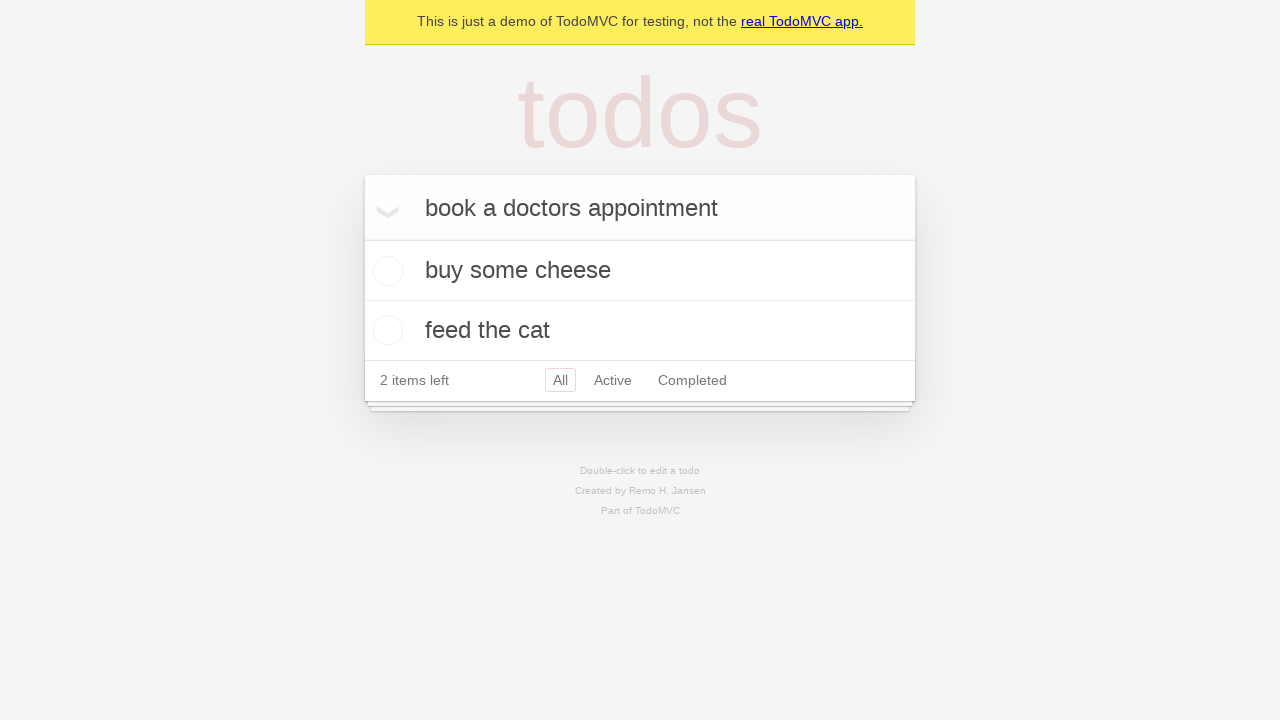

Pressed Enter to add third todo on internal:attr=[placeholder="What needs to be done?"i]
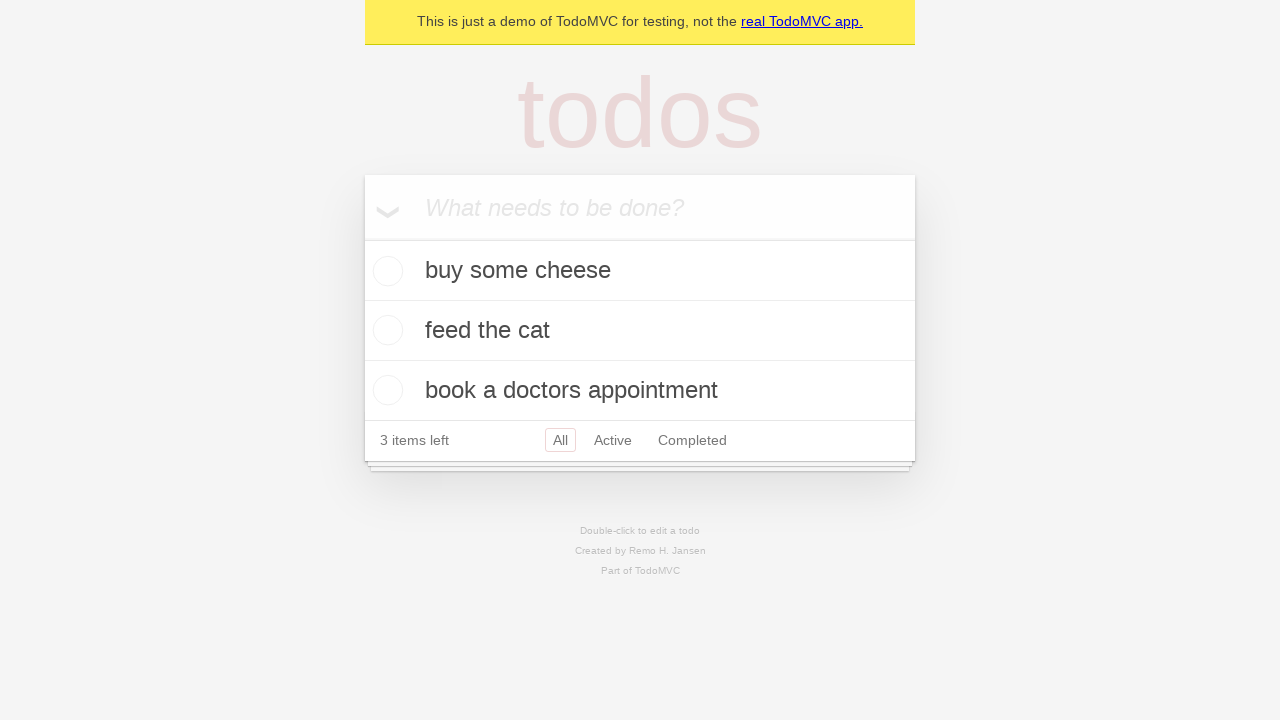

Checked the first todo item at (385, 271) on .todo-list li .toggle >> nth=0
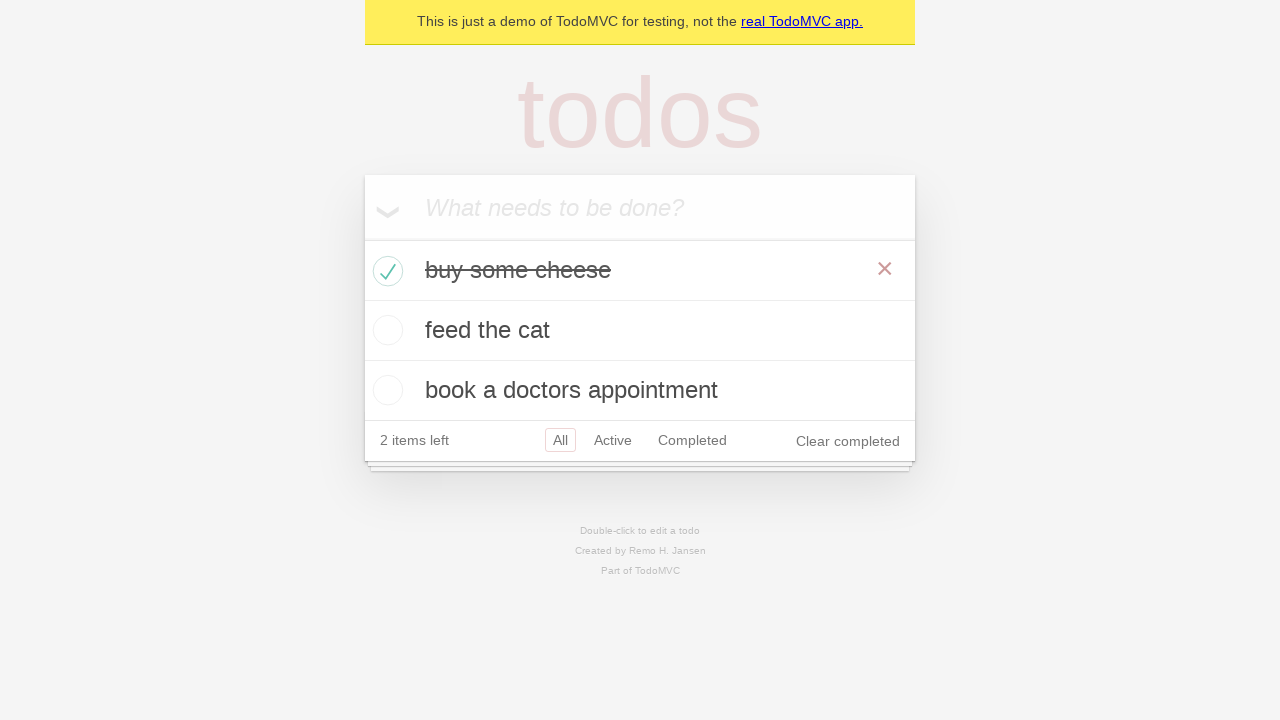

Clicked 'Clear completed' button to remove completed items at (848, 441) on internal:role=button[name="Clear completed"i]
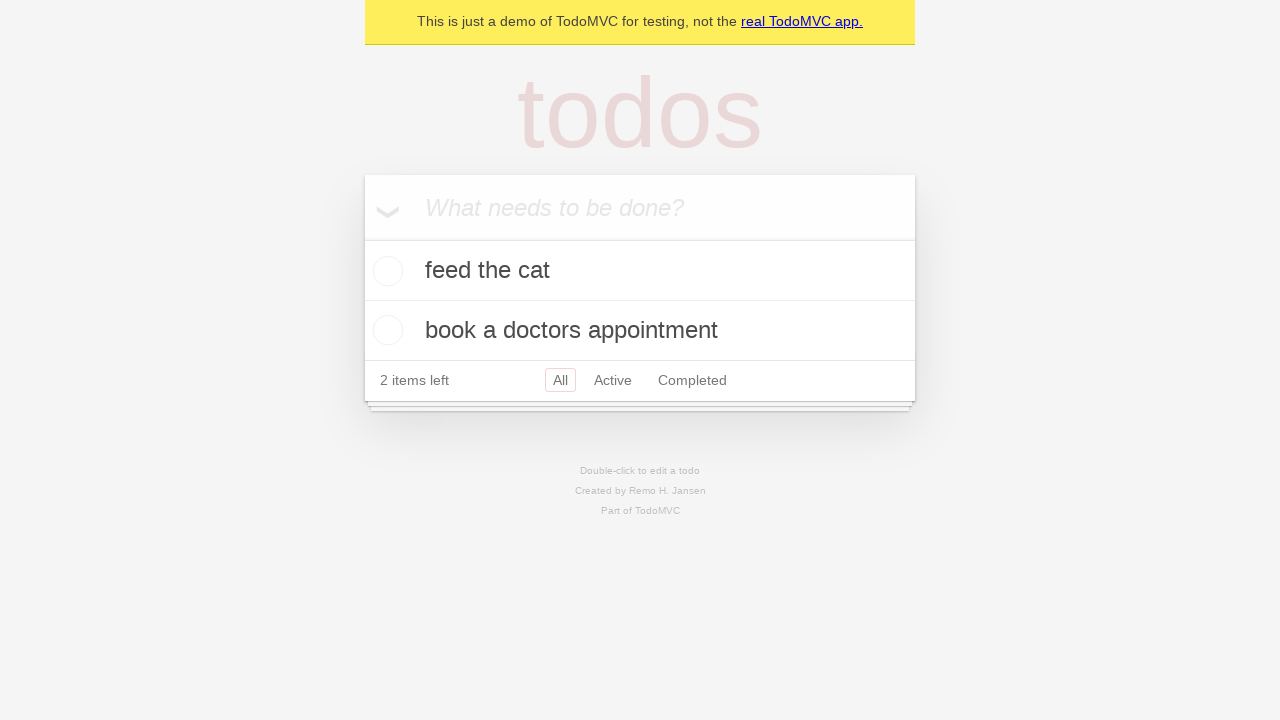

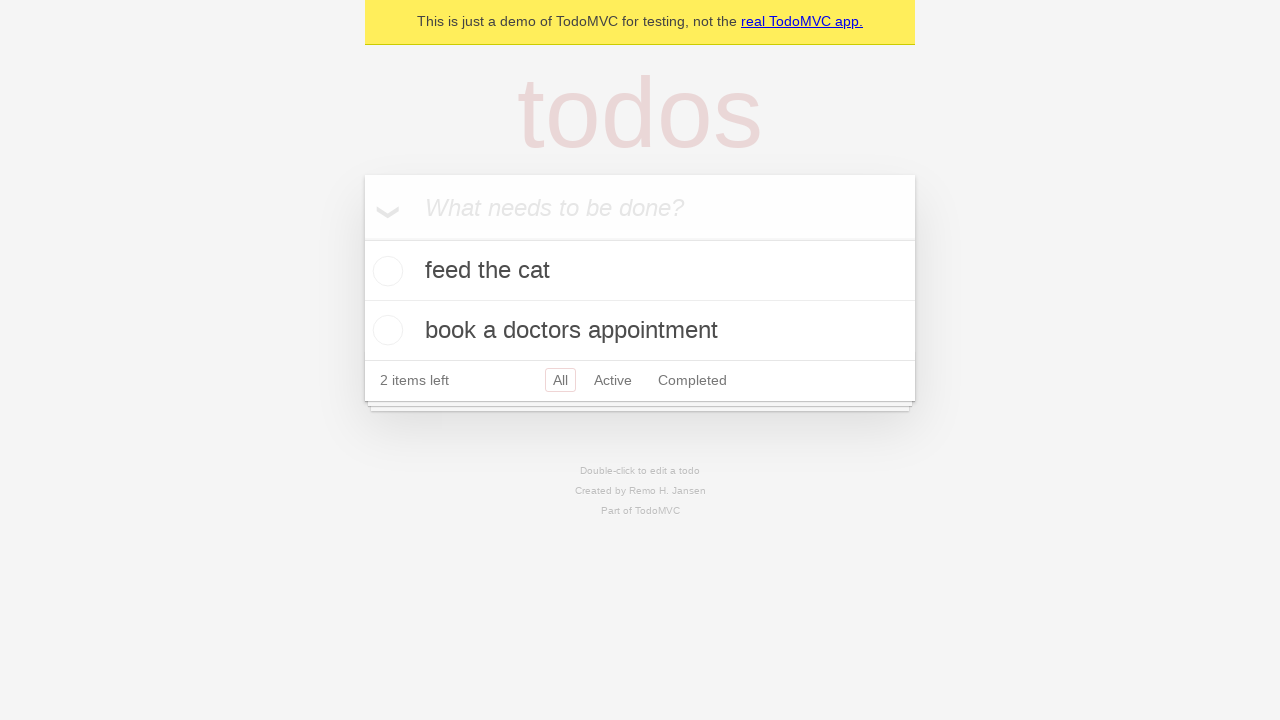